Navigates to Hepsiburada (Turkish e-commerce site) homepage and verifies the page loads successfully

Starting URL: https://hepsiburada.com

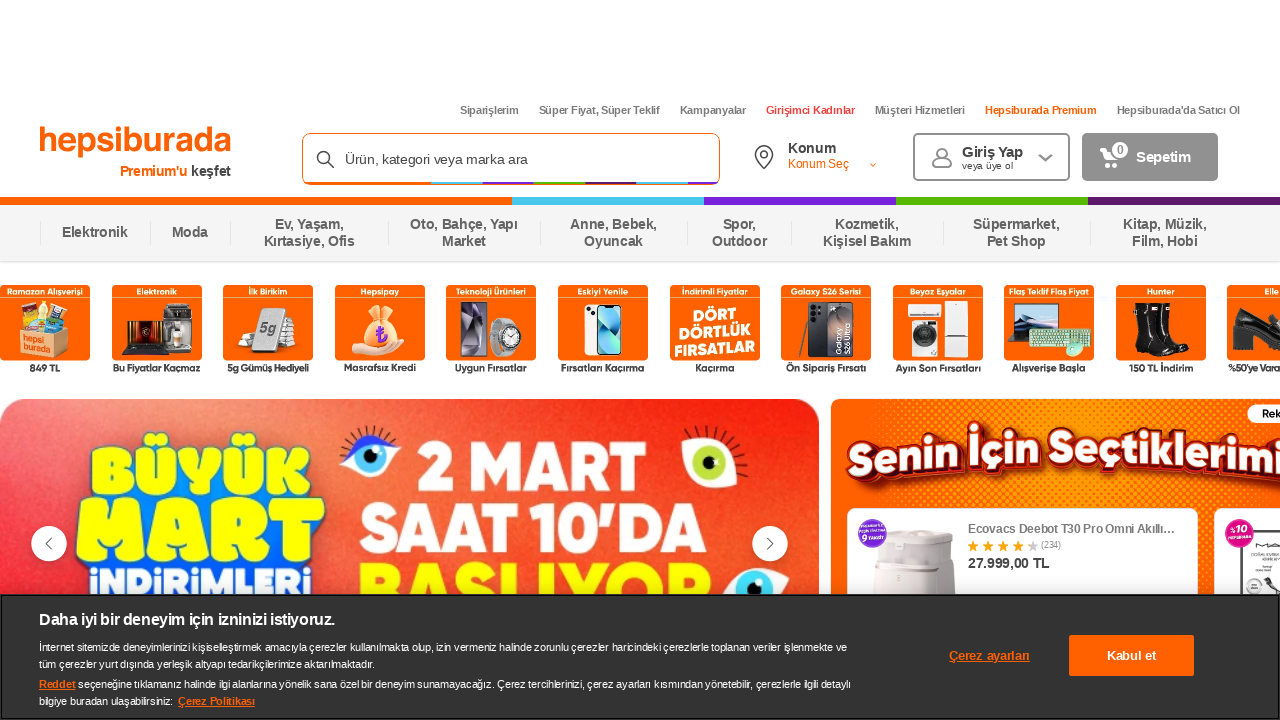

Navigated to Hepsiburada homepage and waited for DOM to be fully loaded
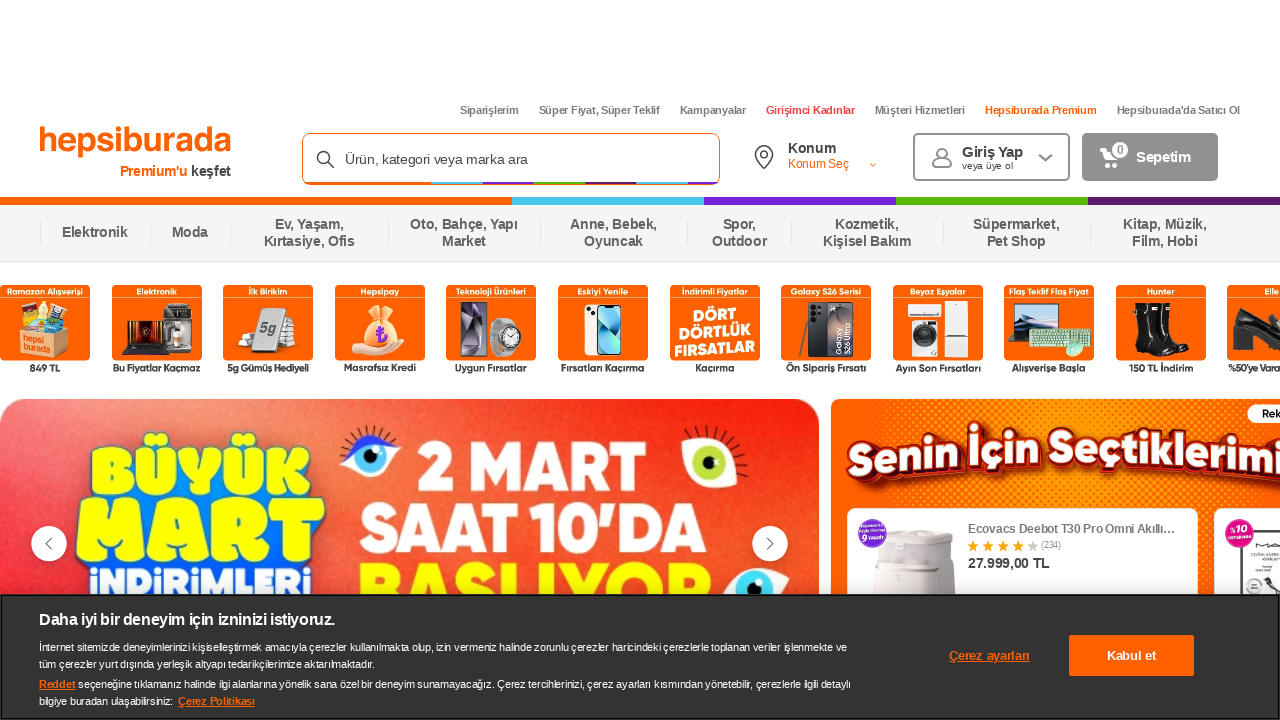

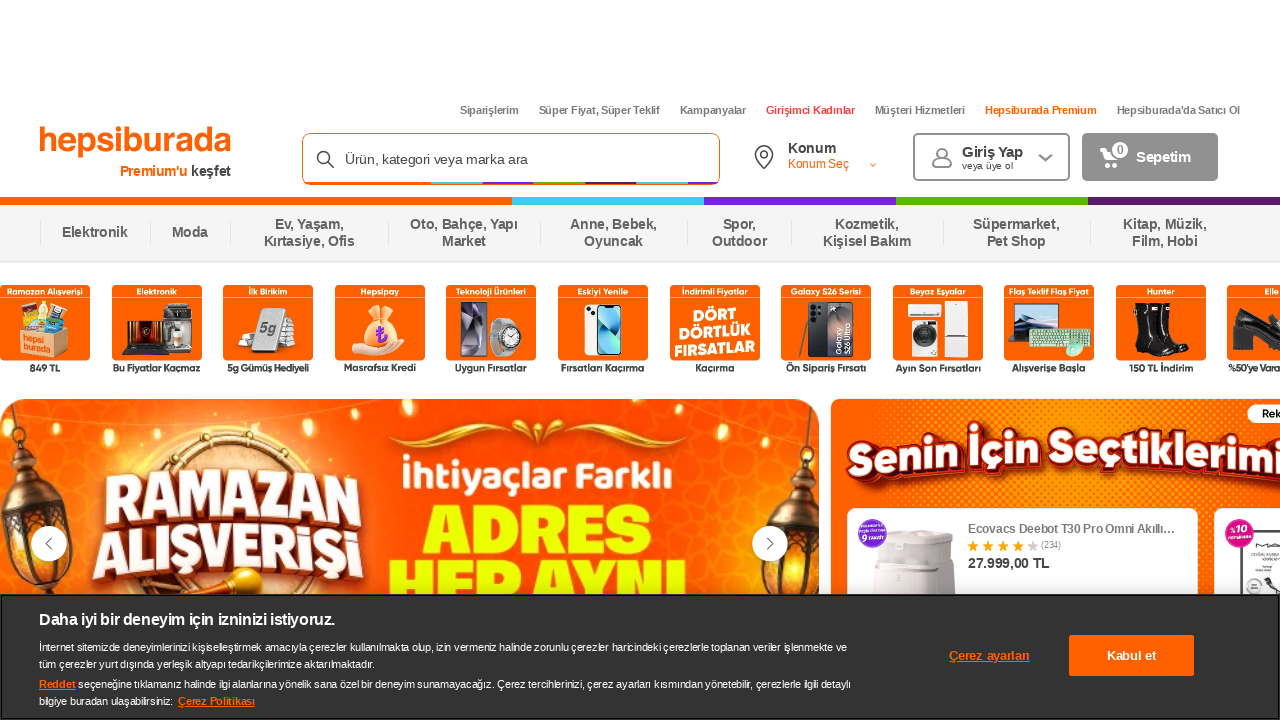